Tests number input field by sending arrow down key to decrement the value

Starting URL: http://the-internet.herokuapp.com/inputs

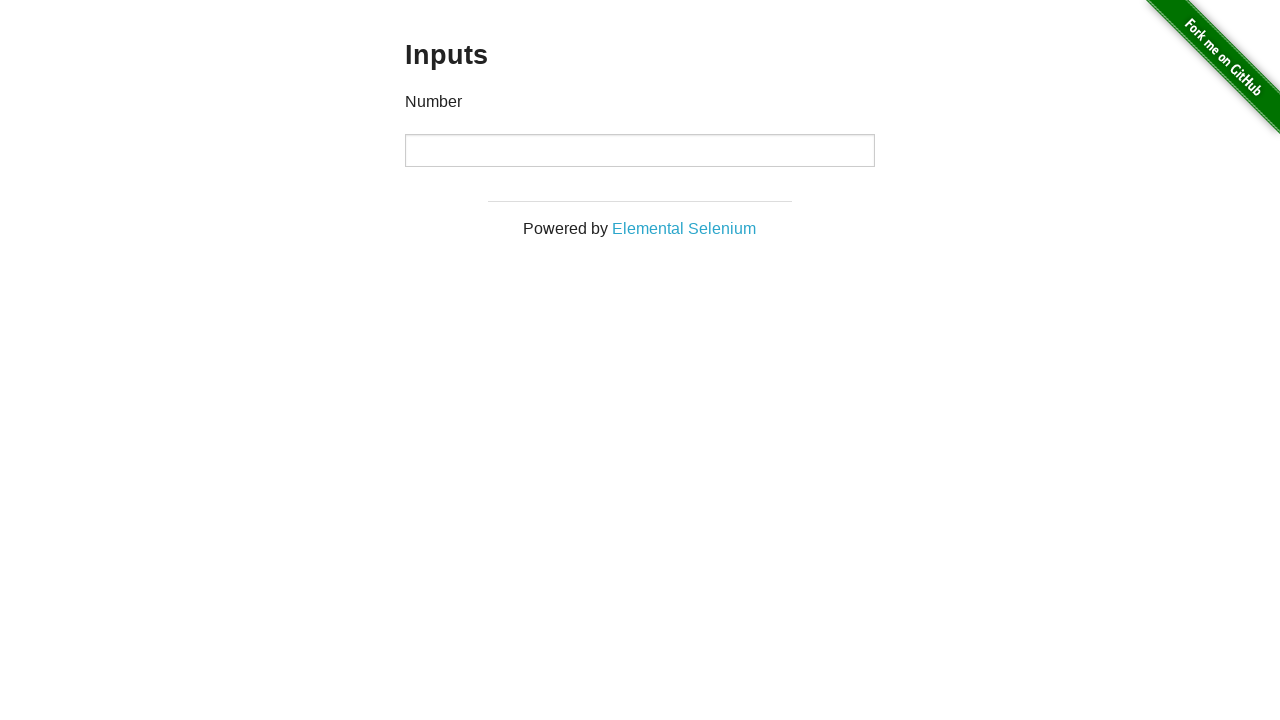

Pressed ArrowDown key in number input field to decrement value on //input[@type='number']
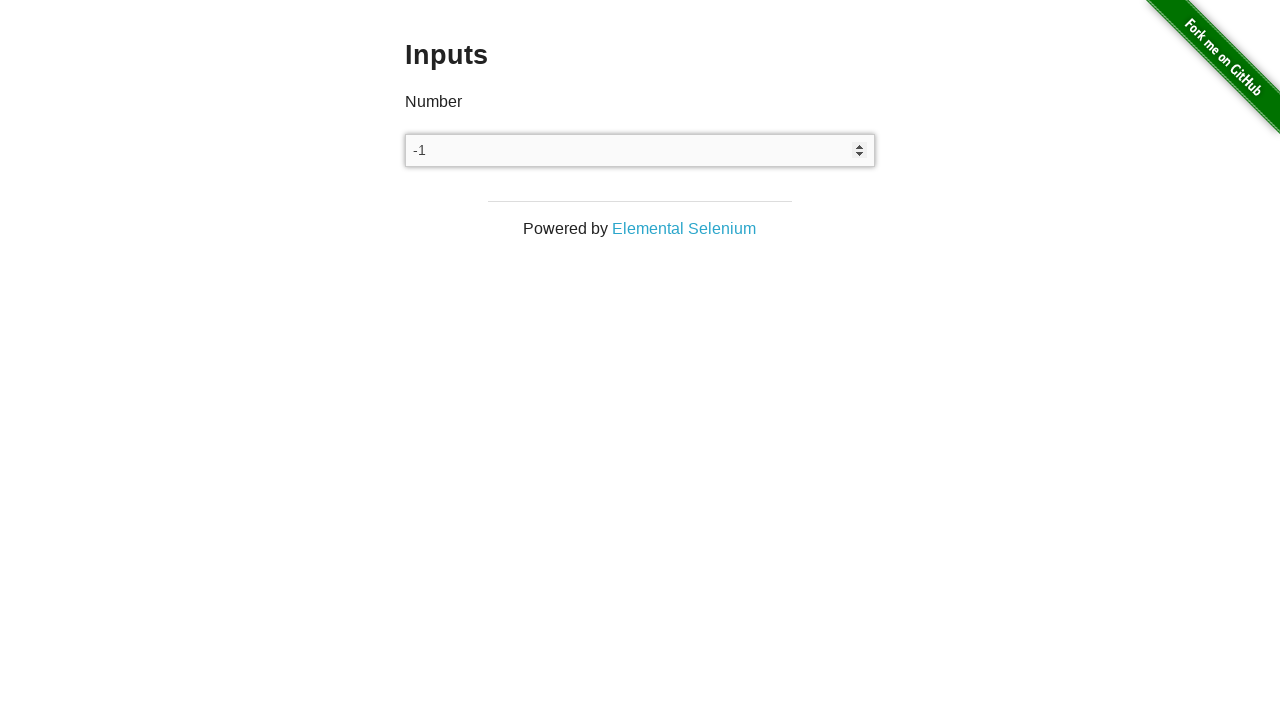

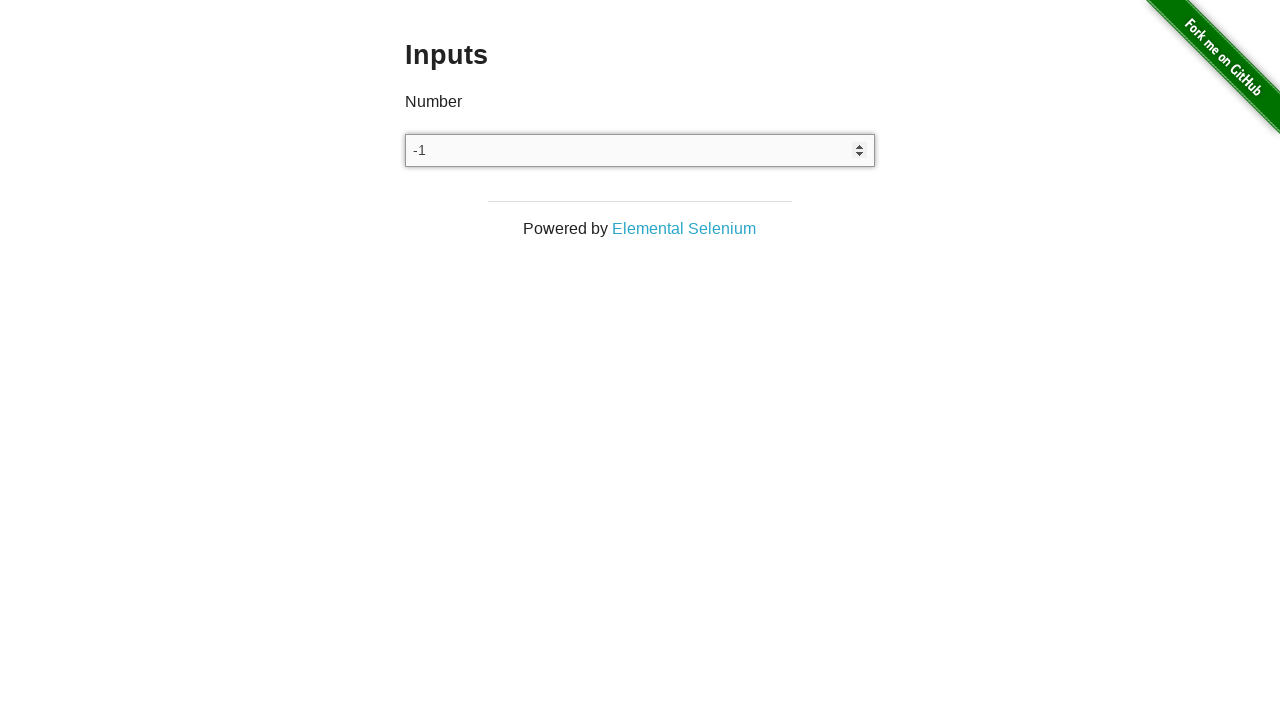